Tests keyboard interaction by pressing the 'a' key while holding Shift and verifying that the uppercase 'A' is registered

Starting URL: https://the-internet.herokuapp.com/key_presses

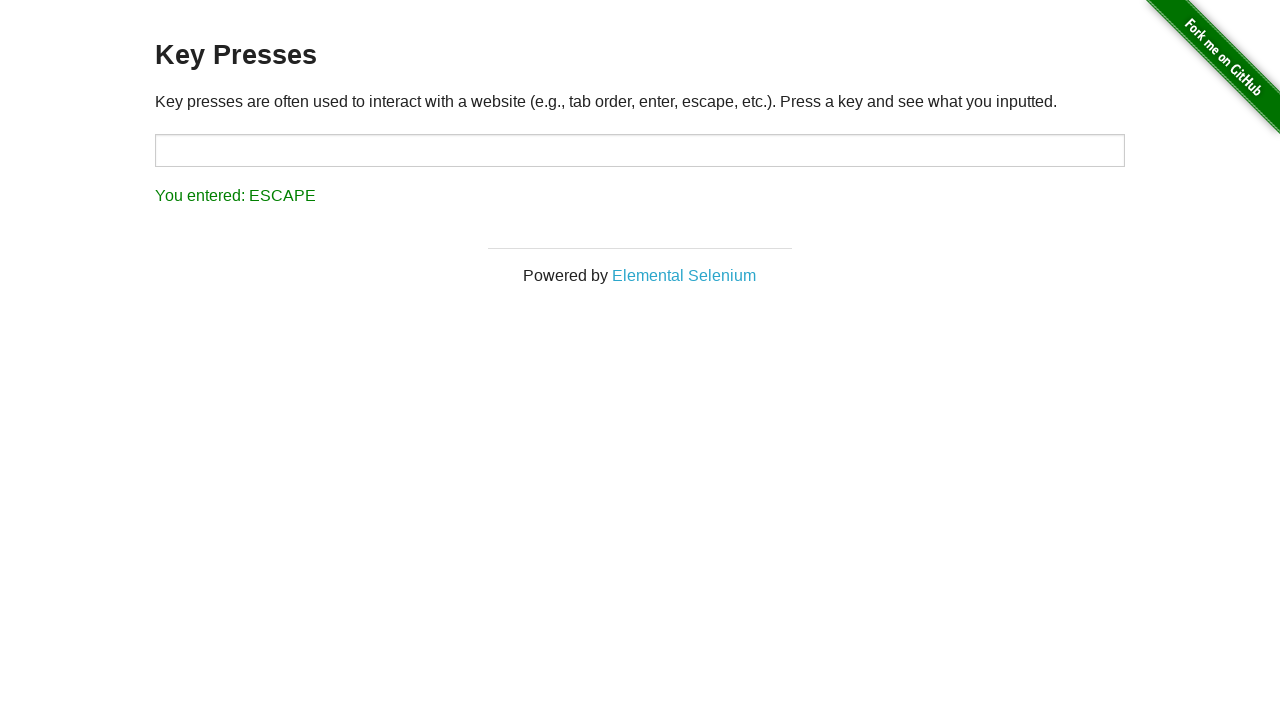

Pressed and held Shift key
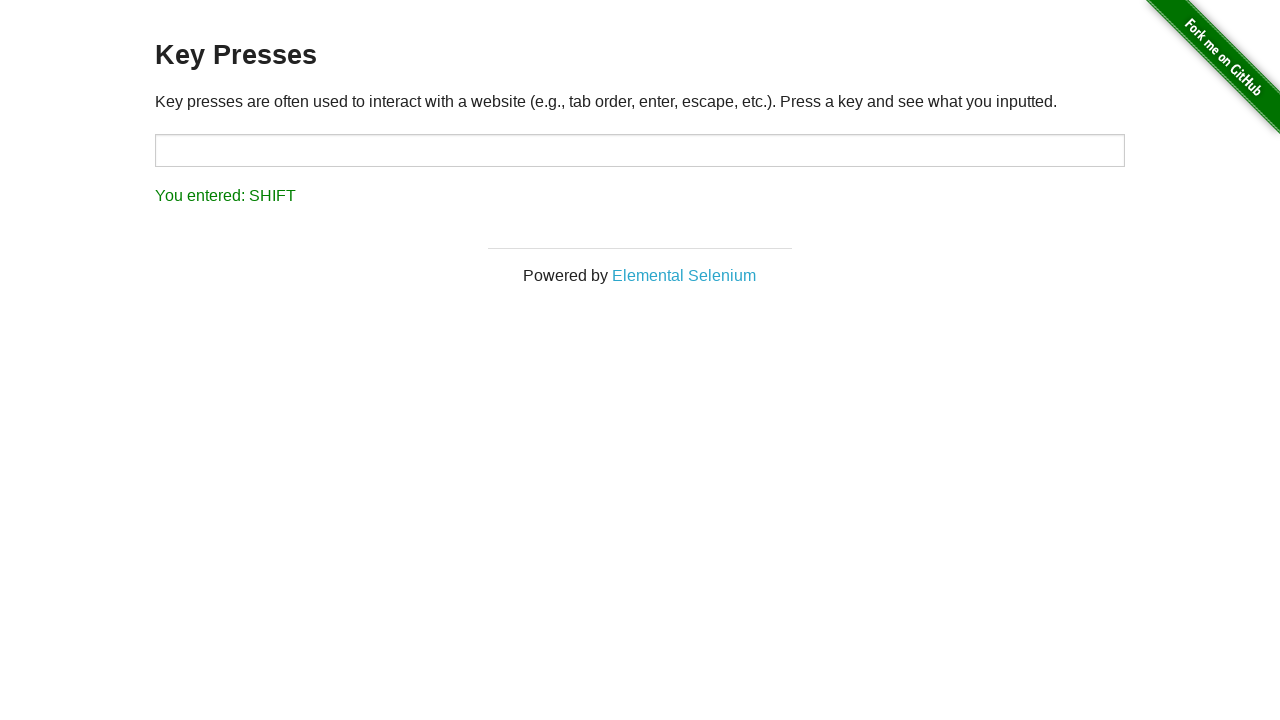

Pressed 'a' key while Shift is held
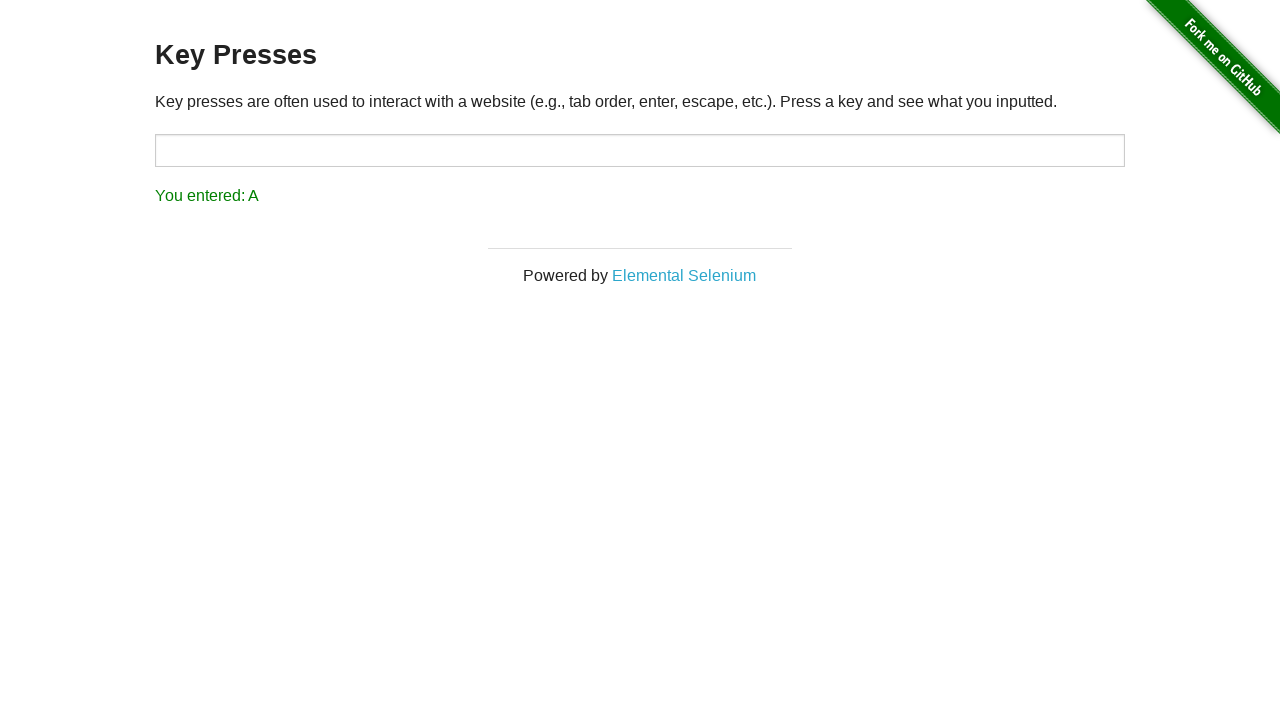

Released Shift key
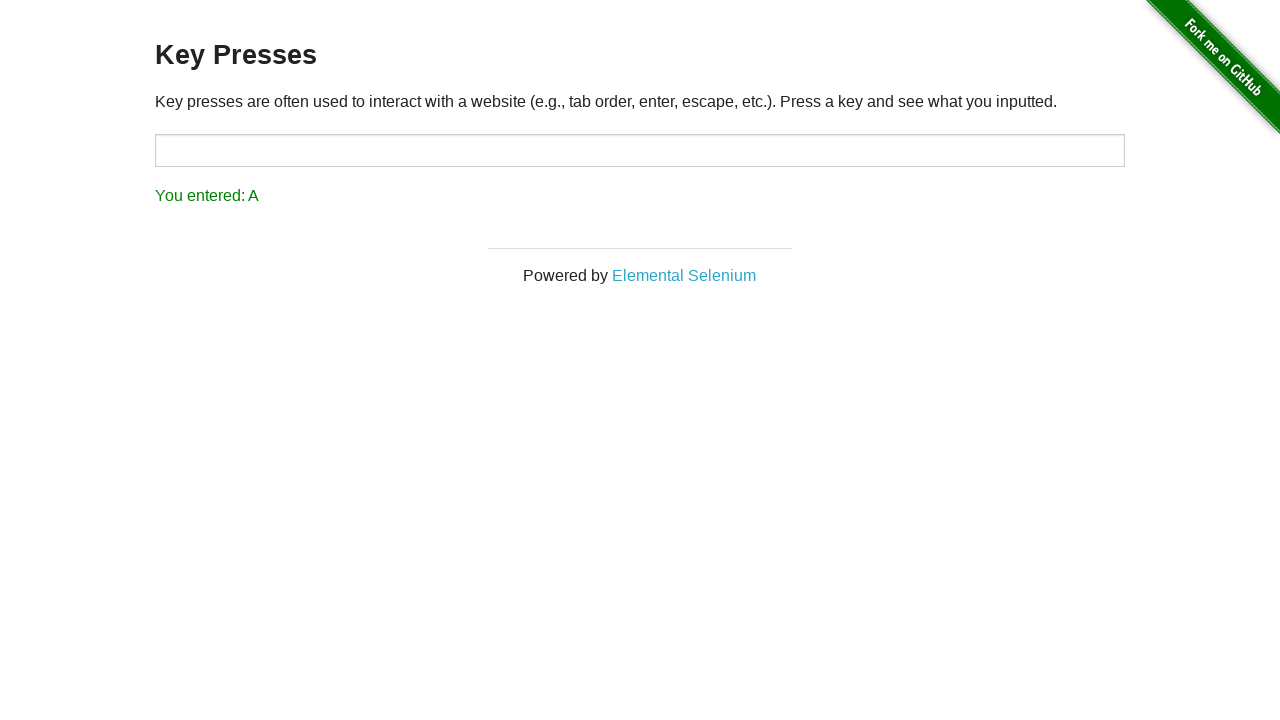

Waited for result element to appear
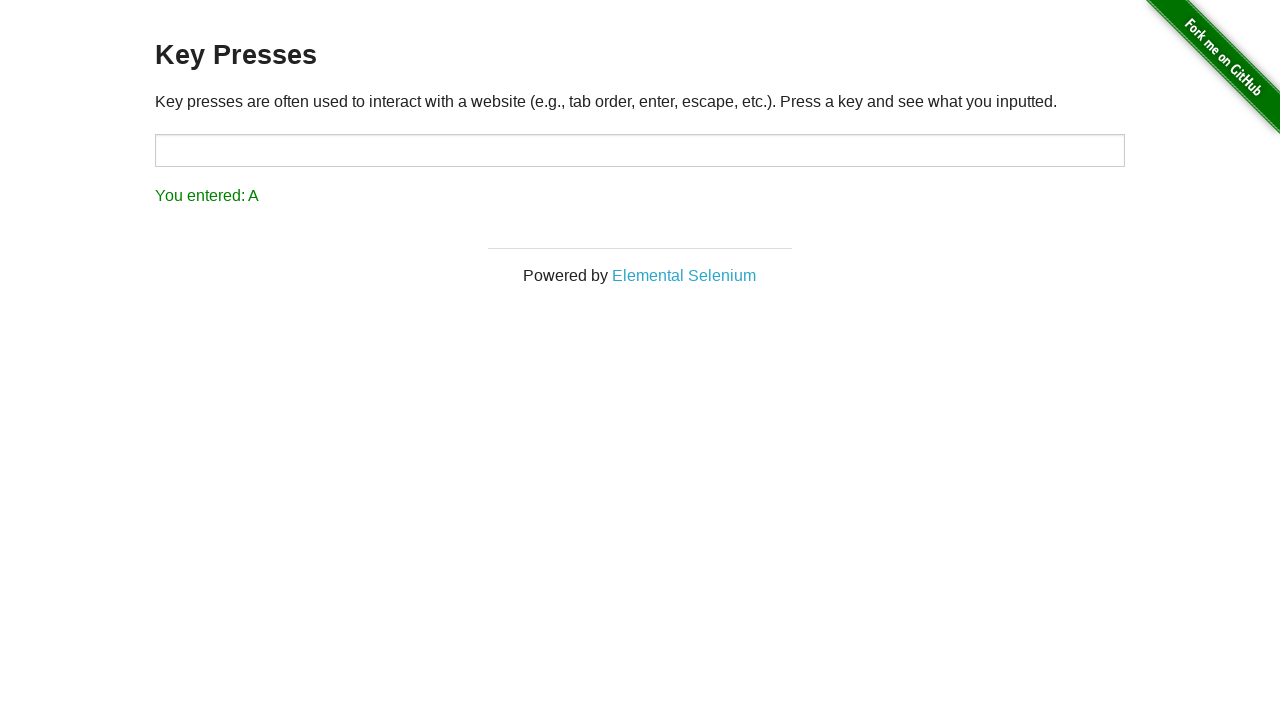

Retrieved result text: You entered: A
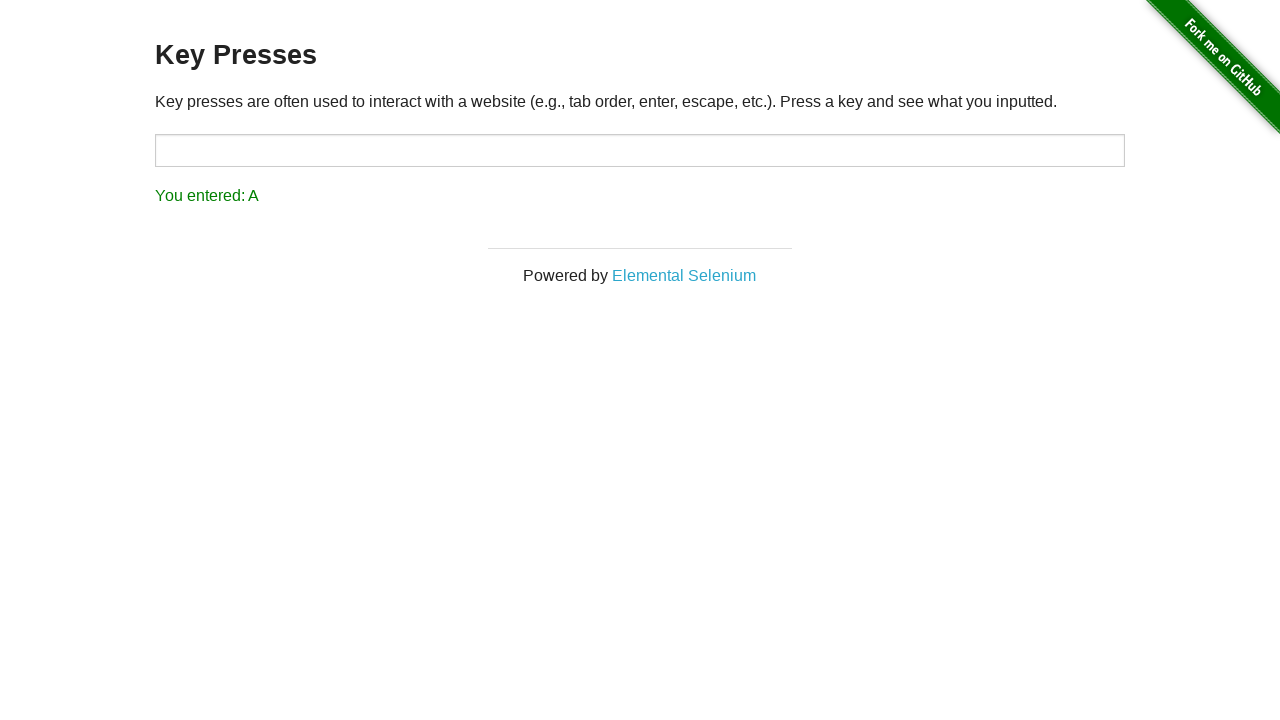

Verified that uppercase 'A' is present in result
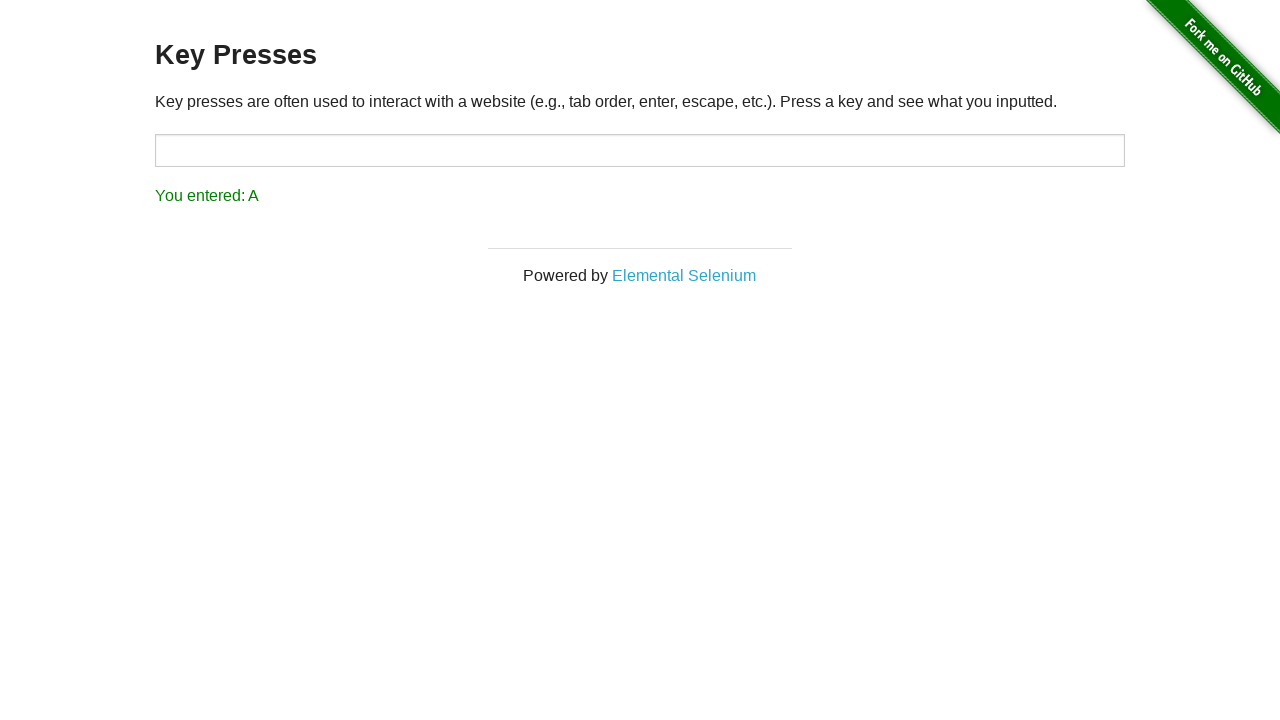

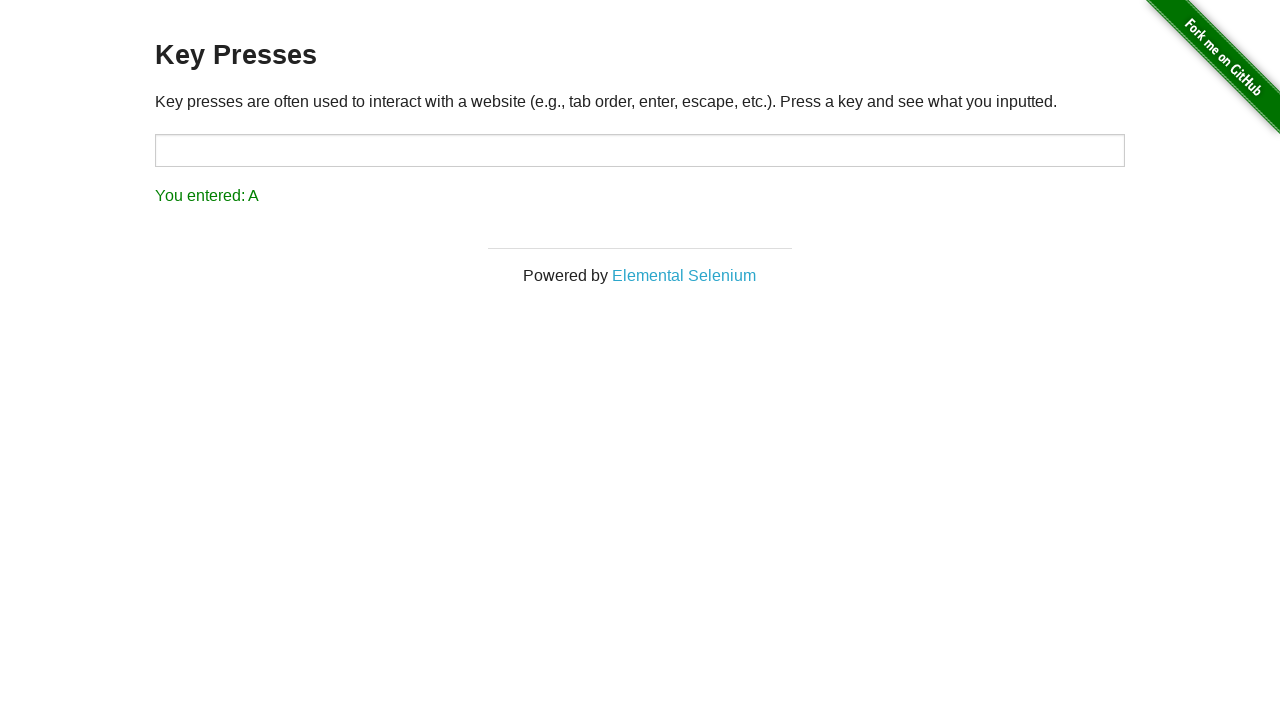